Tests responsive design by resizing the viewport to different screen sizes and checking for horizontal scrollbars

Starting URL: https://my.nikon.com.cn

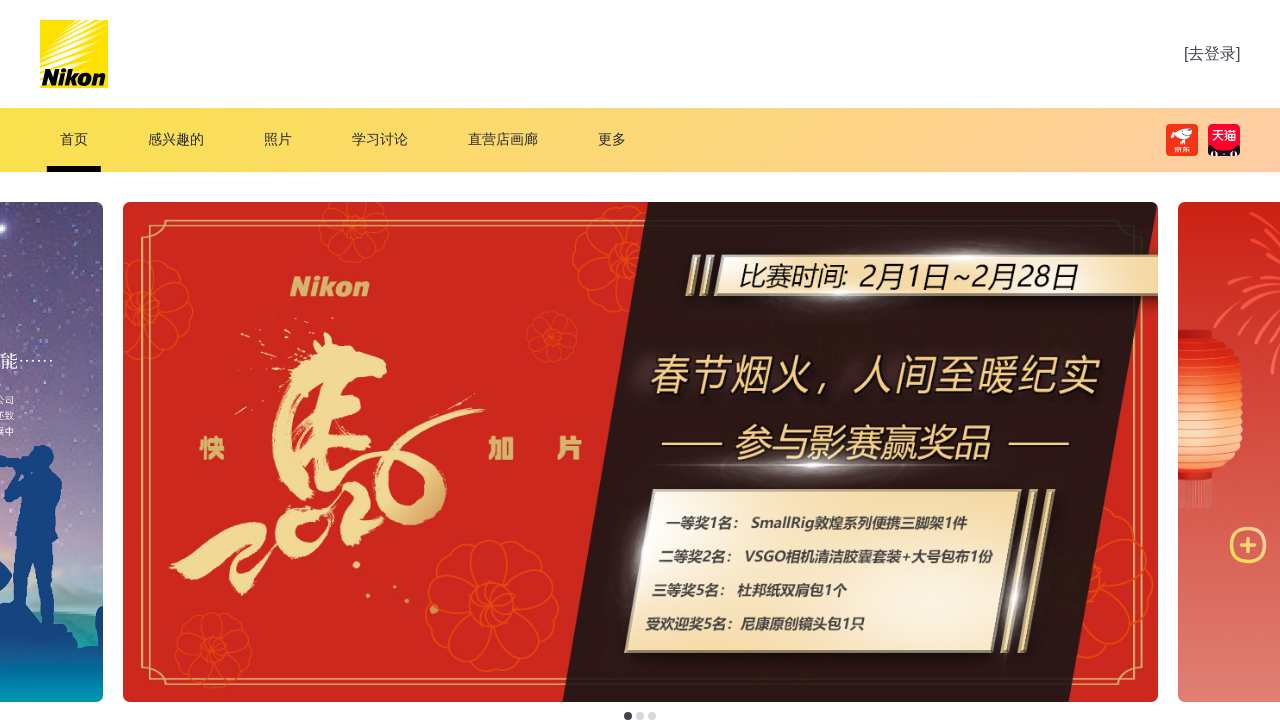

Set viewport size to 1920x1080
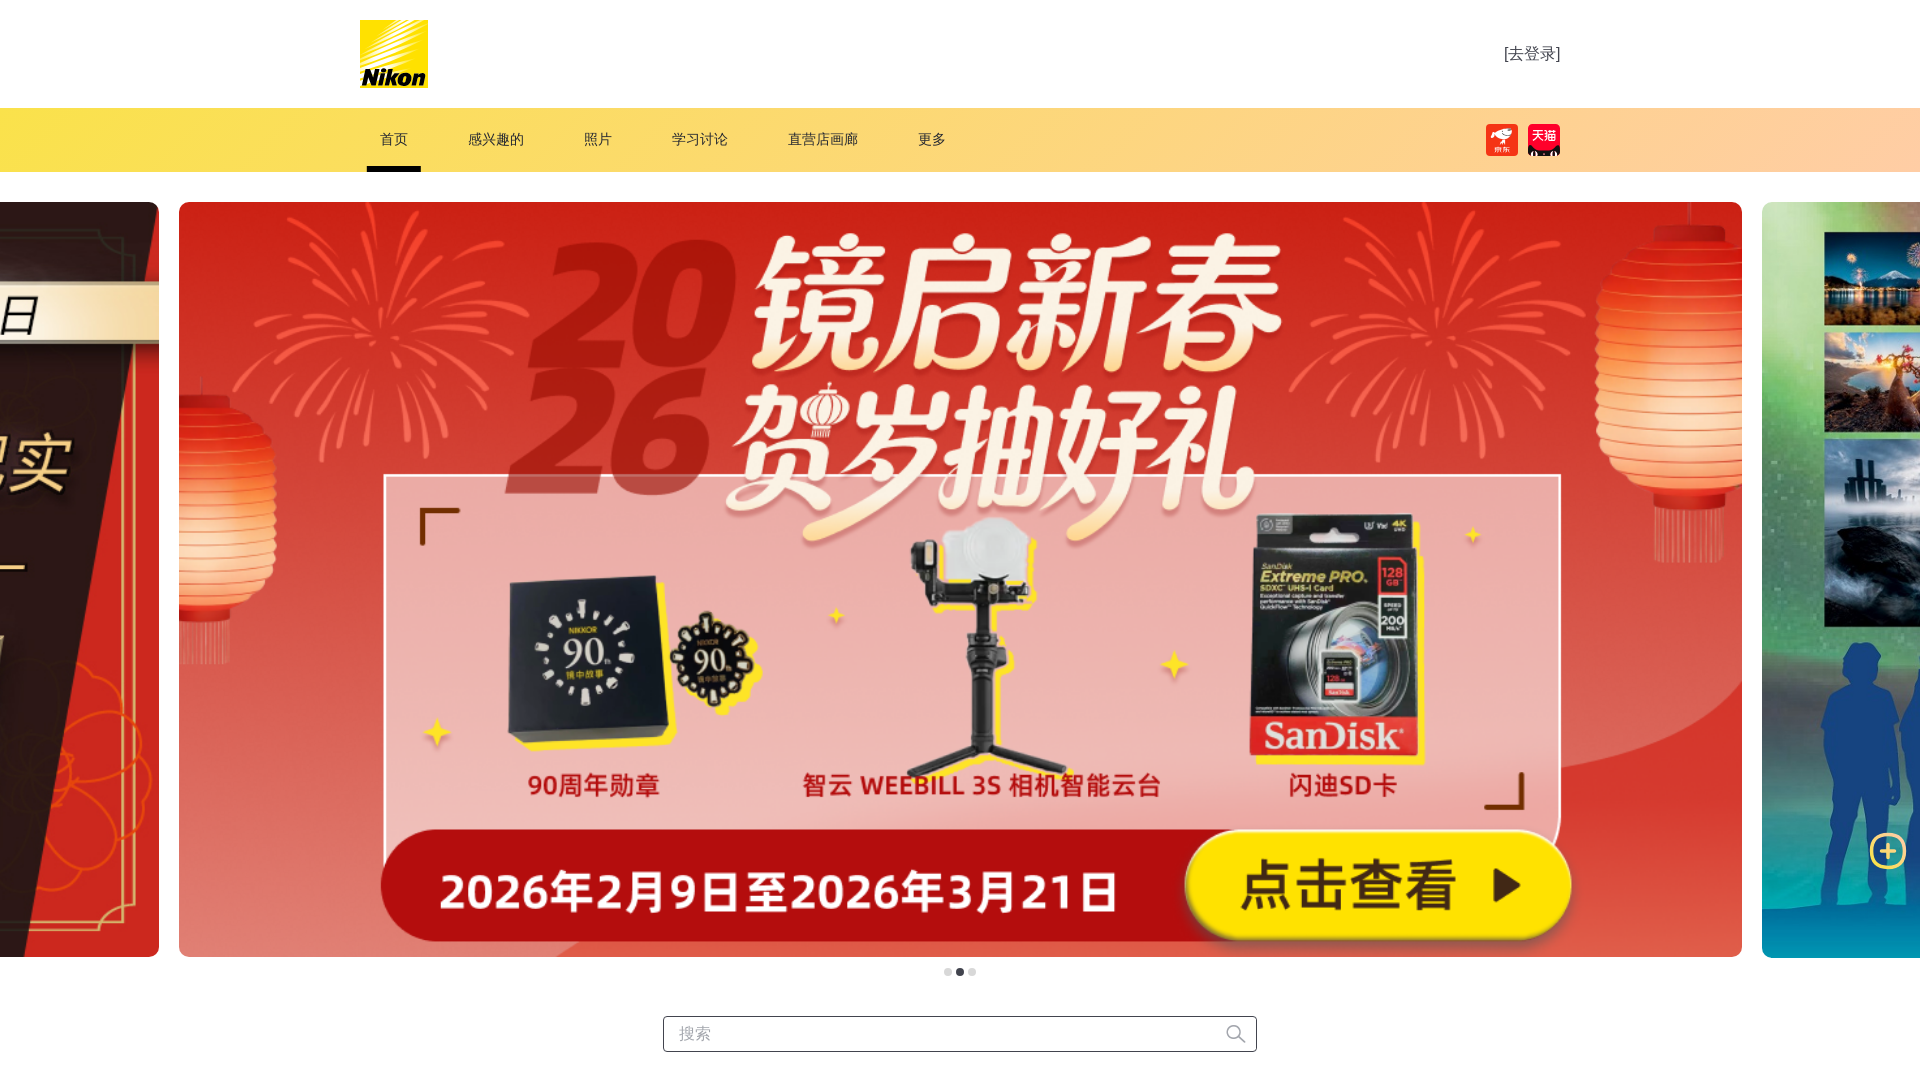

Waited 2 seconds for page to stabilize
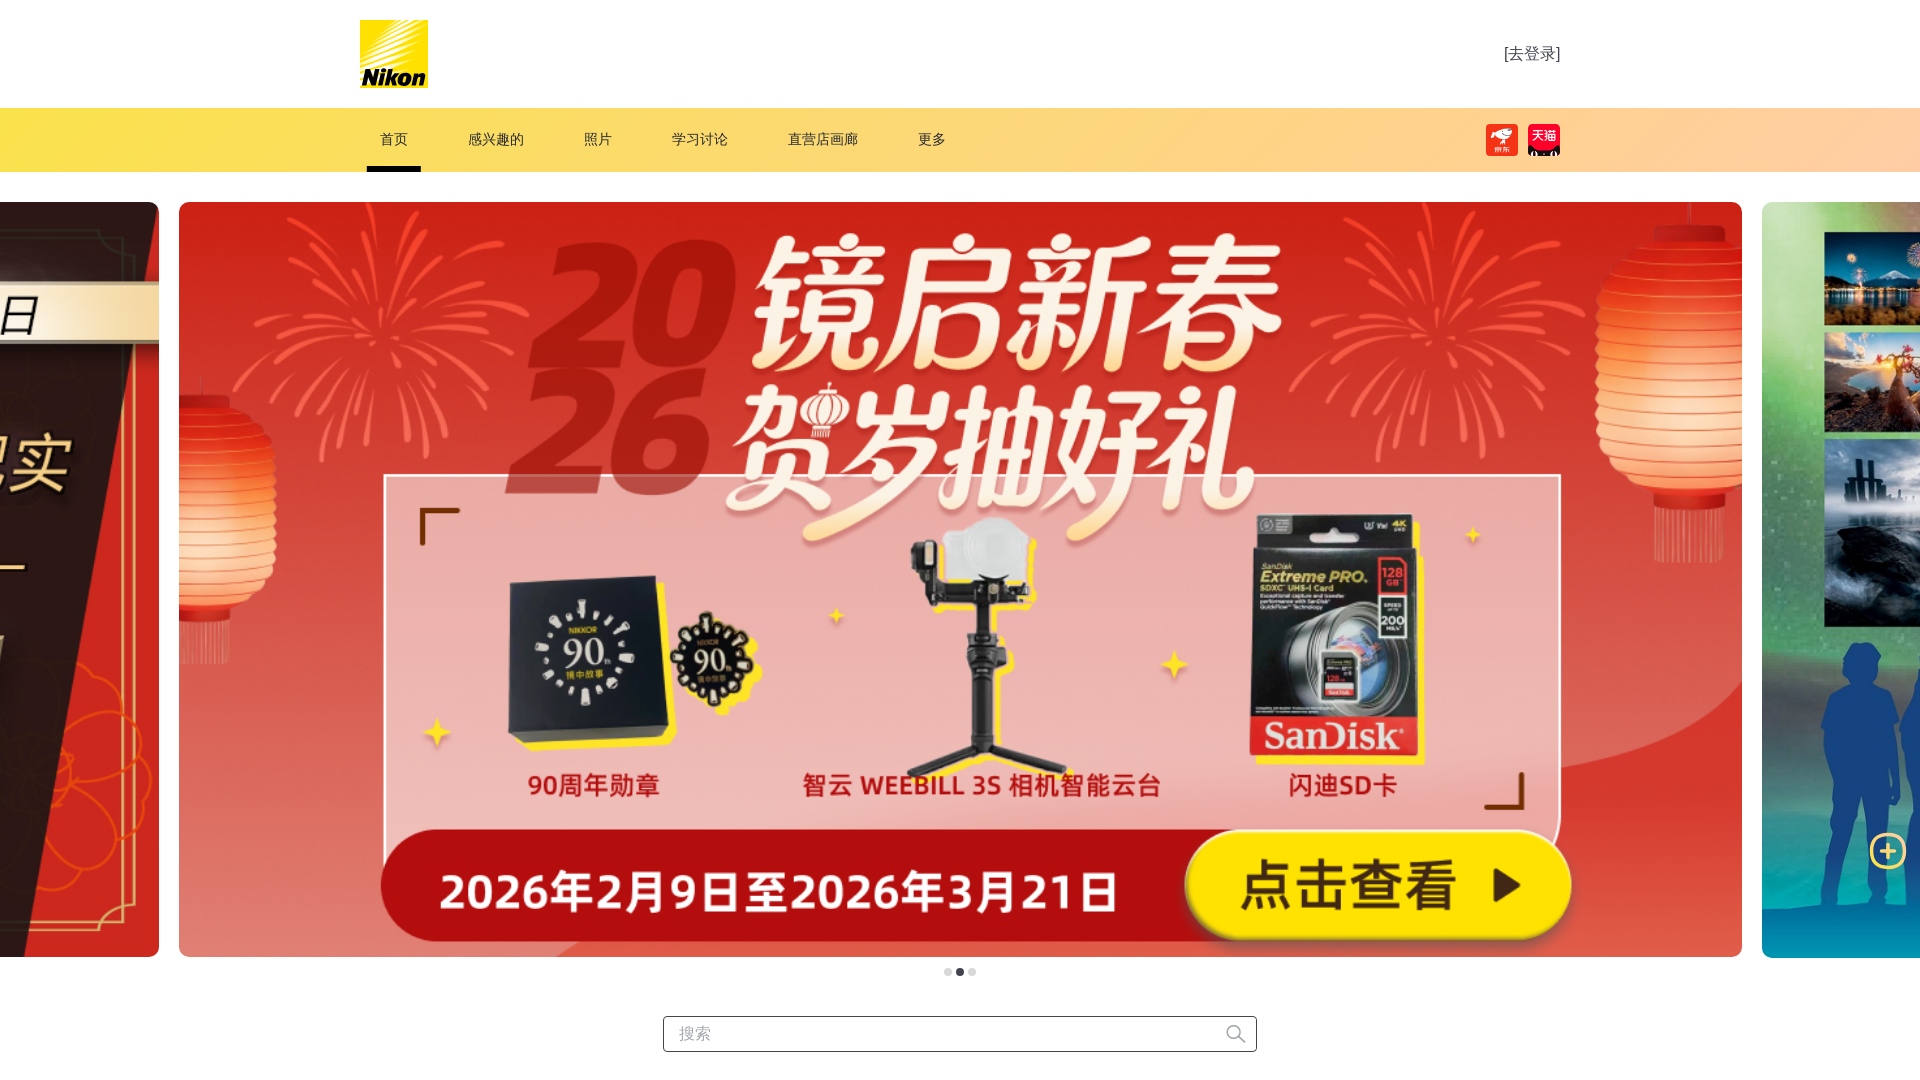

Body element is visible at 1920x1080 resolution
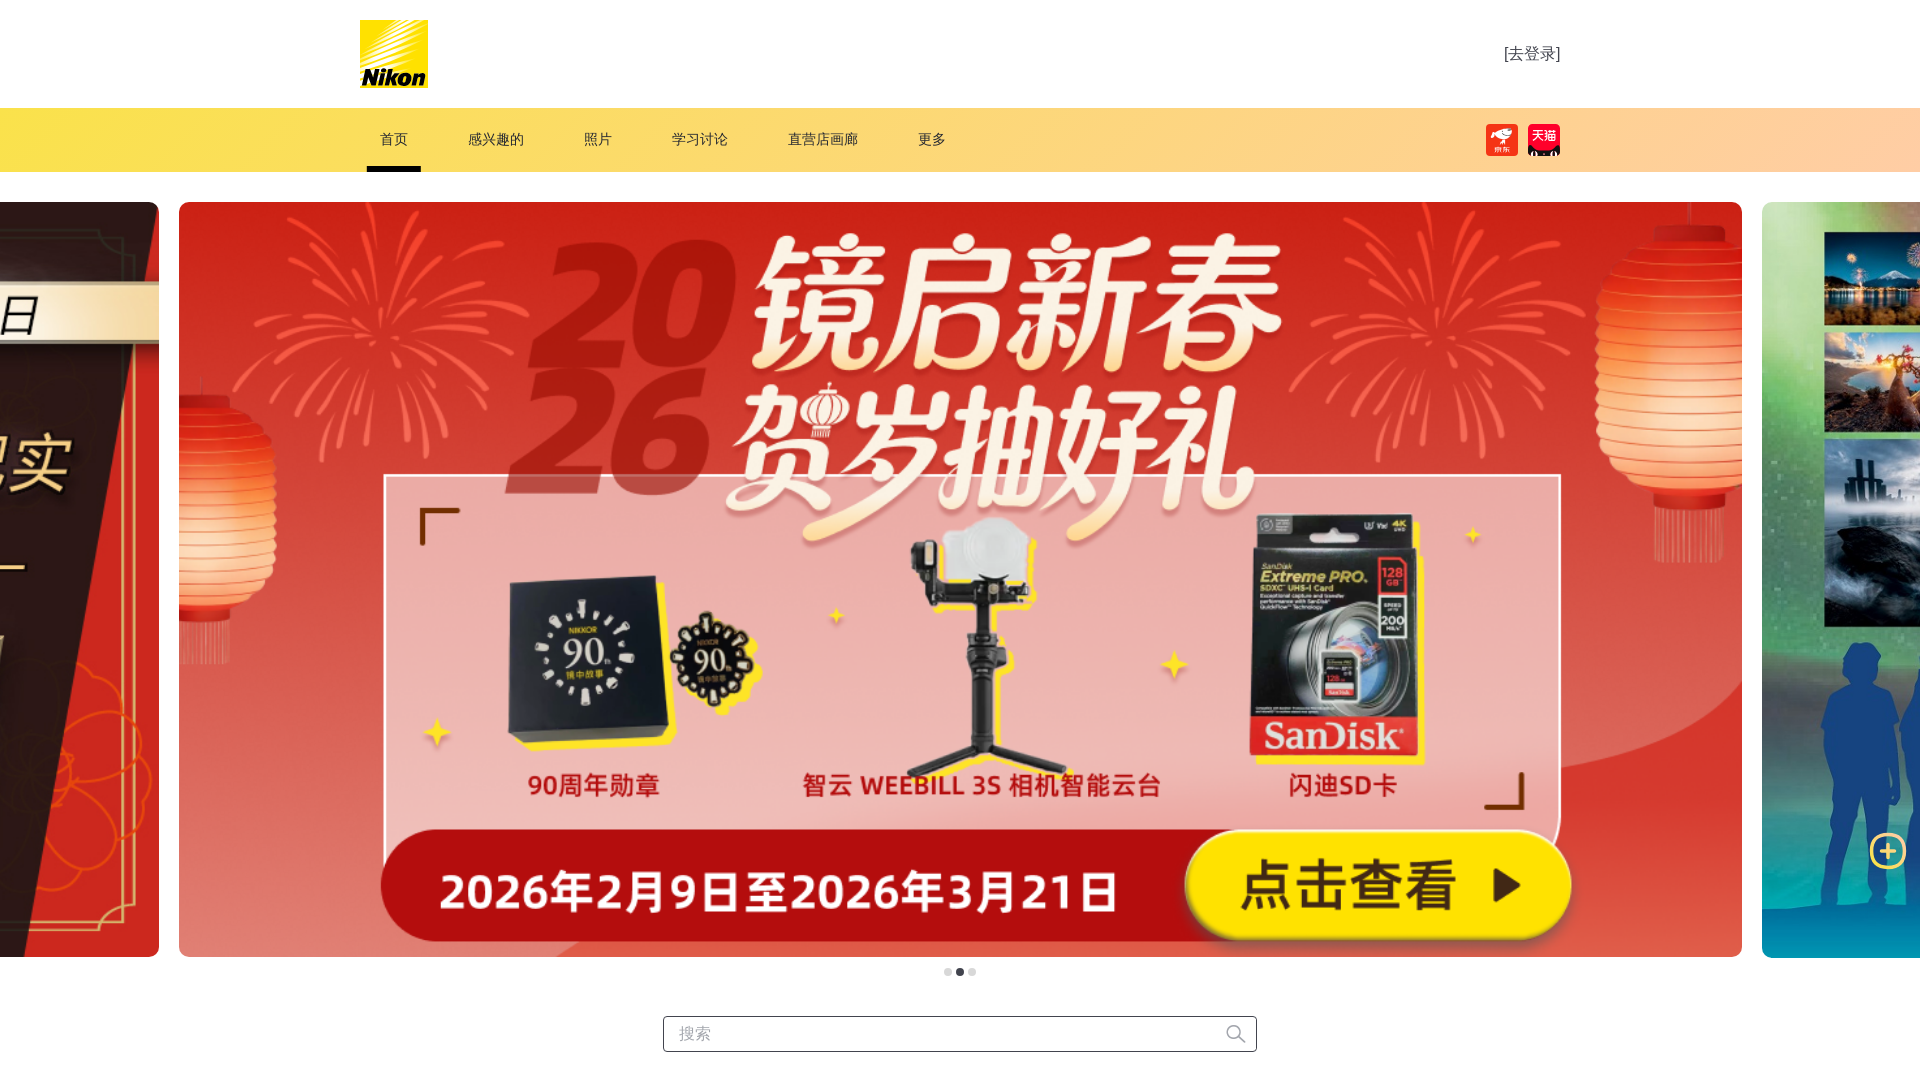

Evaluated document body scroll width: 1920px
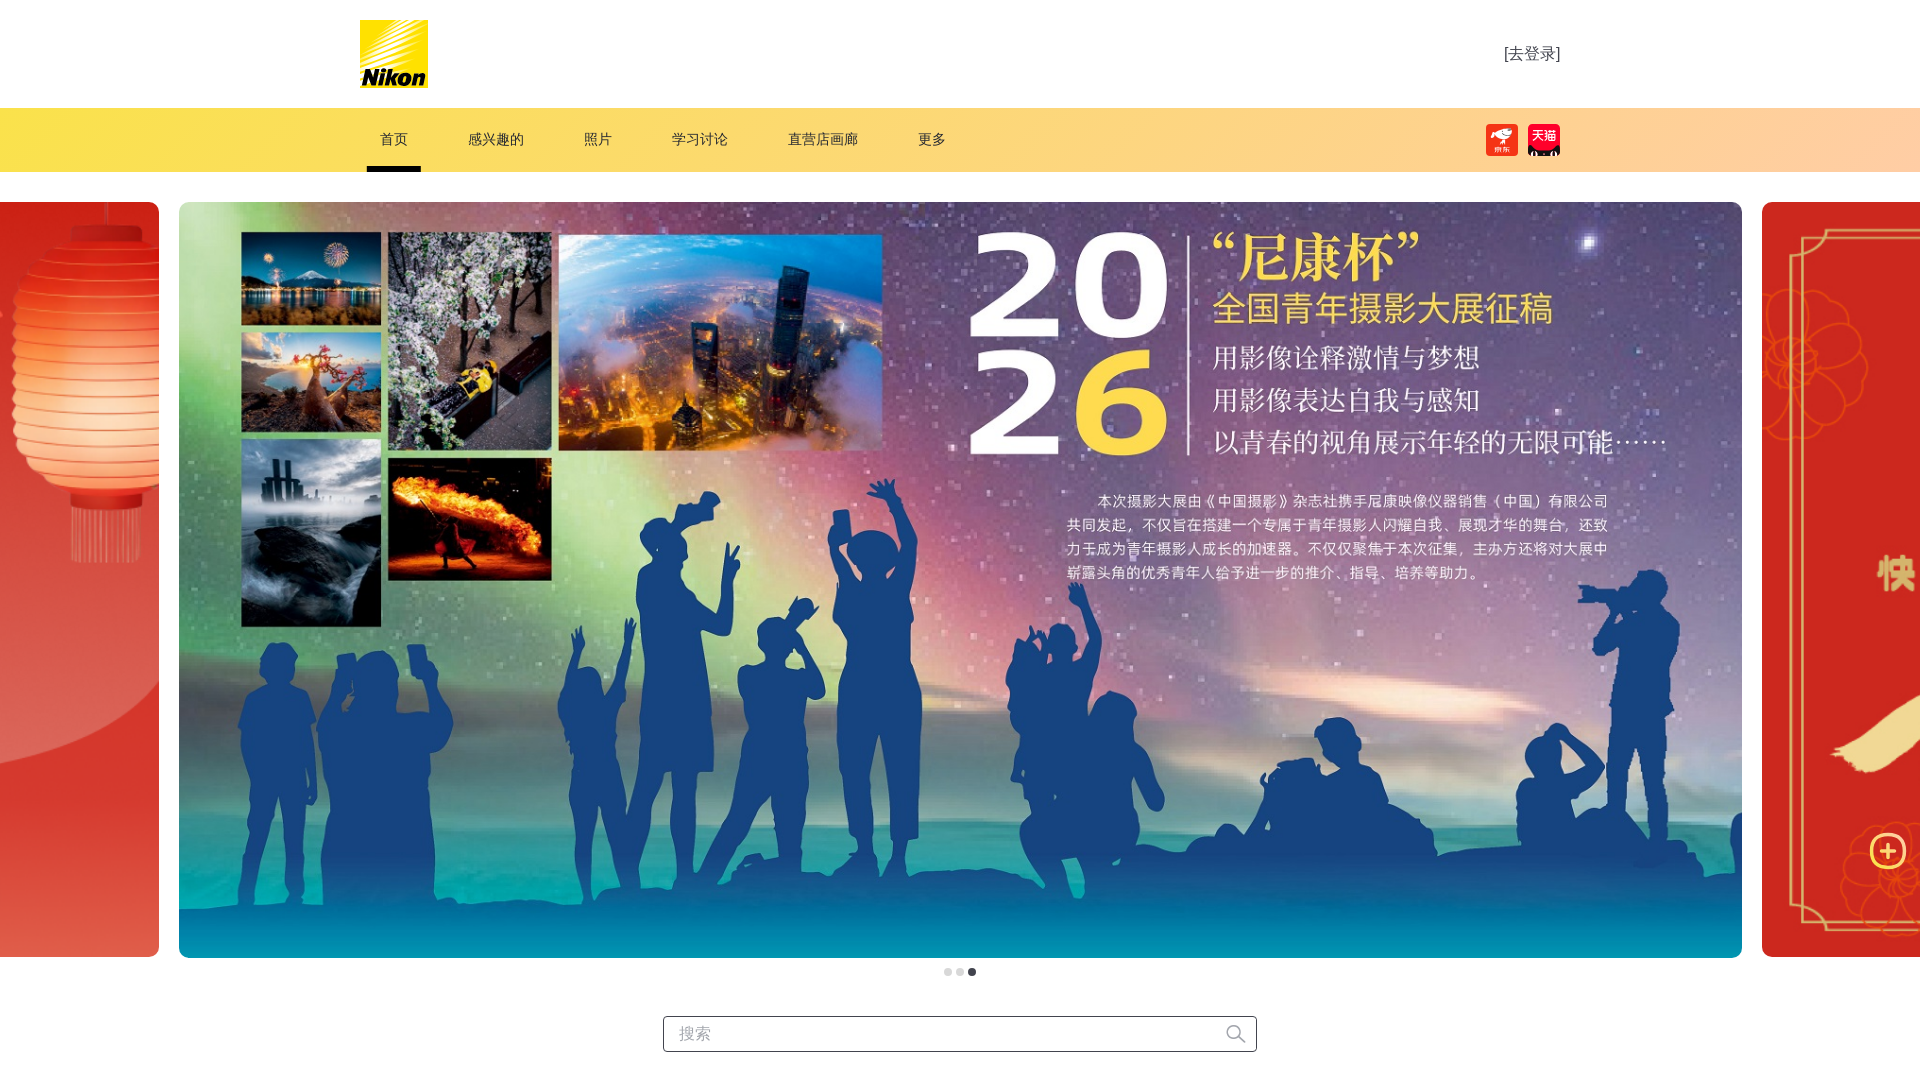

Evaluated window inner width: 1920px
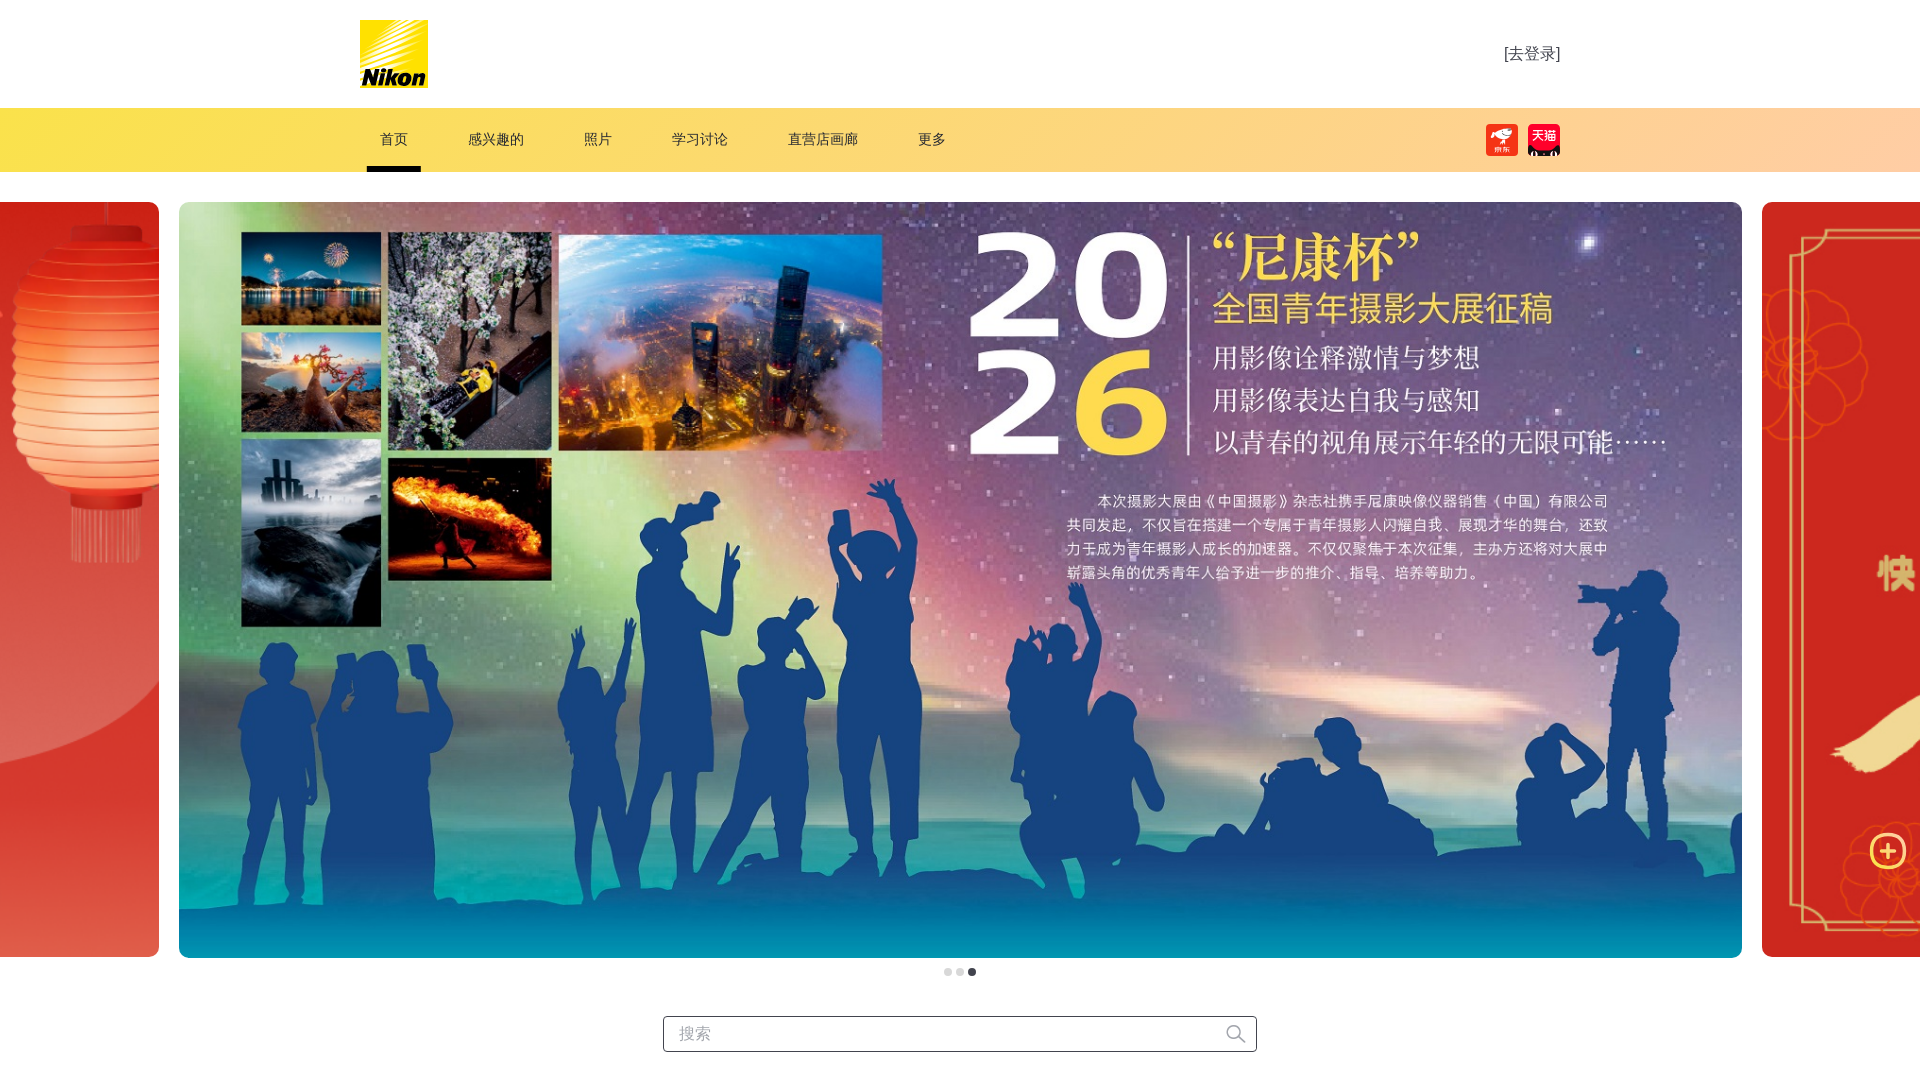

No horizontal scrollbar detected at 1920x1080 (body_width: 1920px, window_width: 1920px)
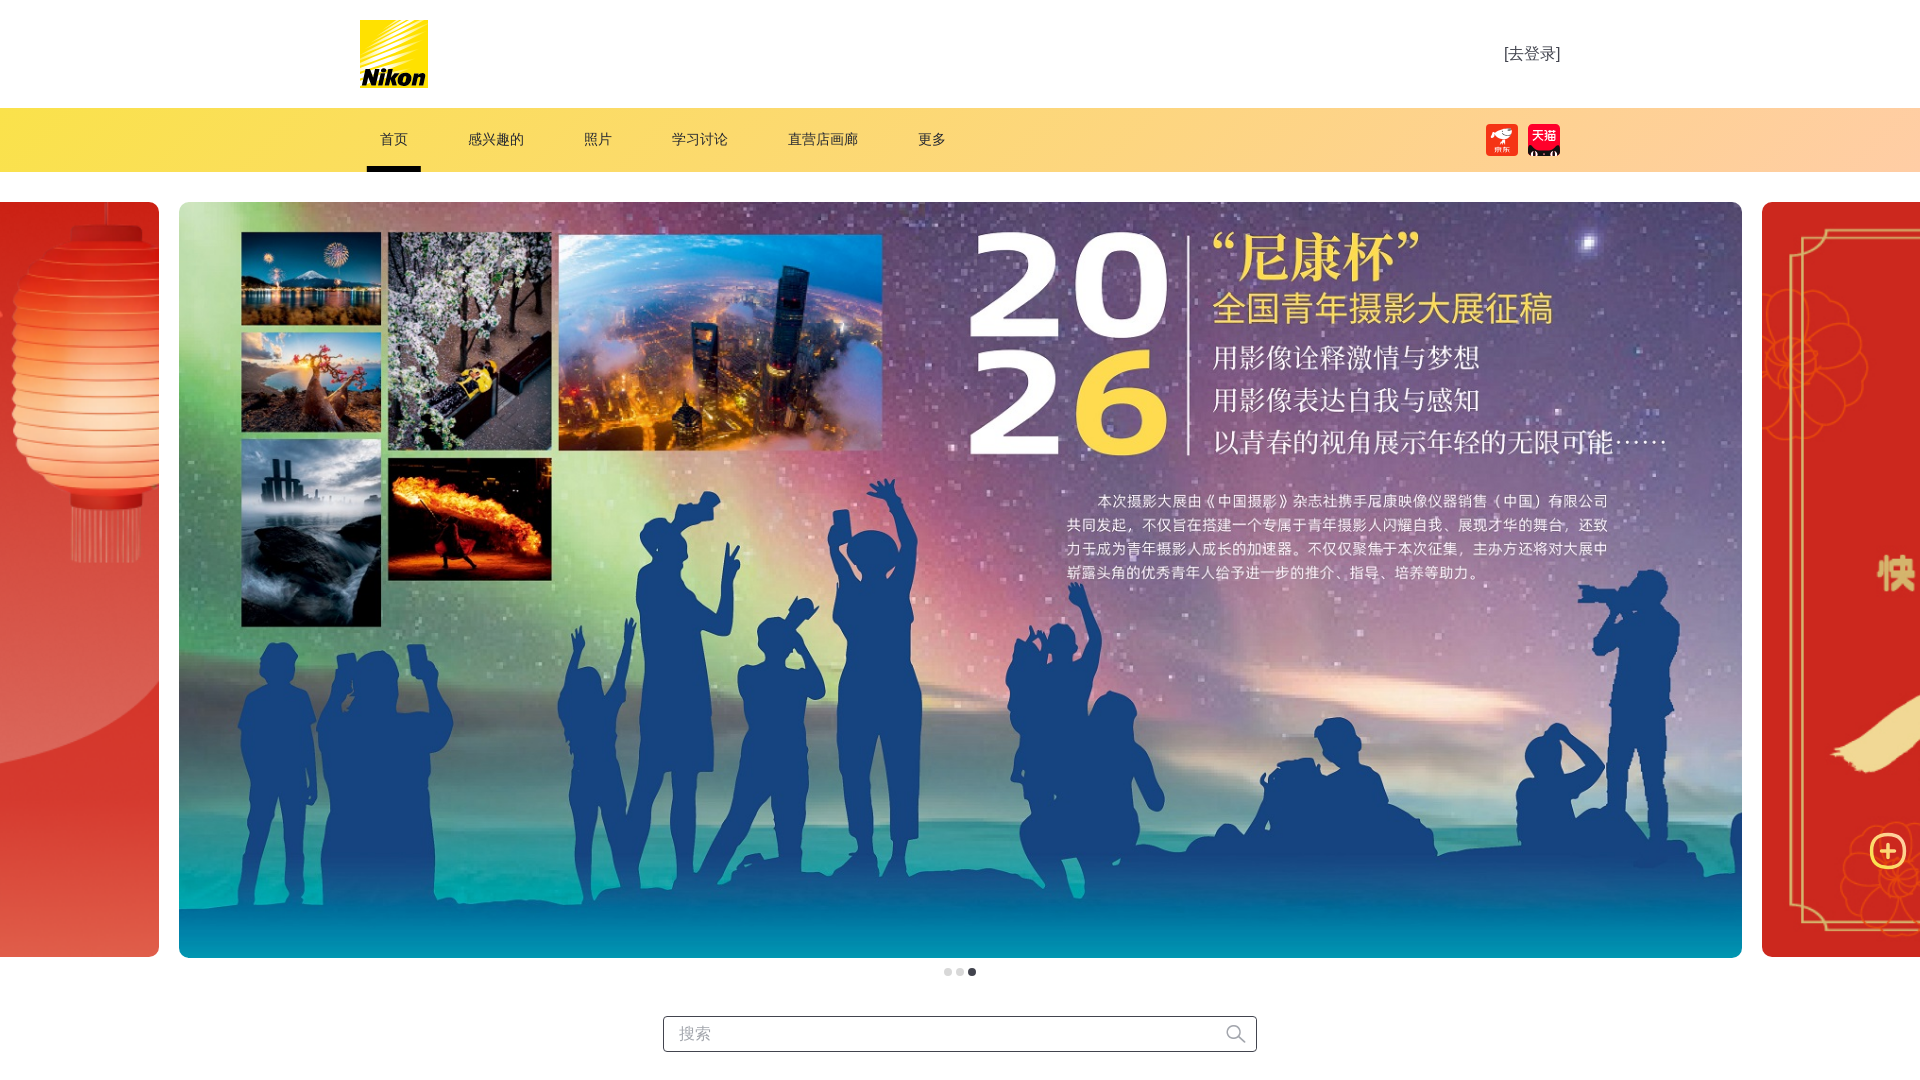

Set viewport size to 1366x768
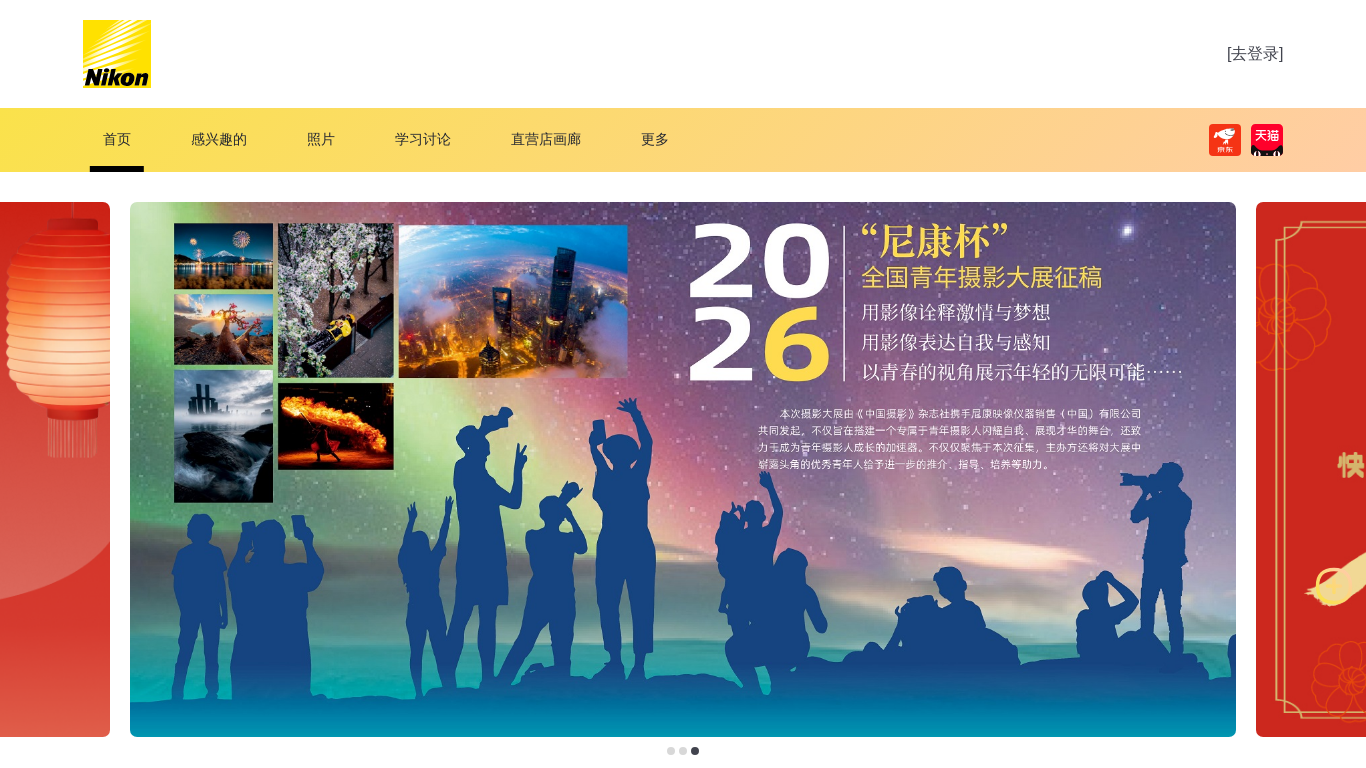

Waited 2 seconds for page to stabilize
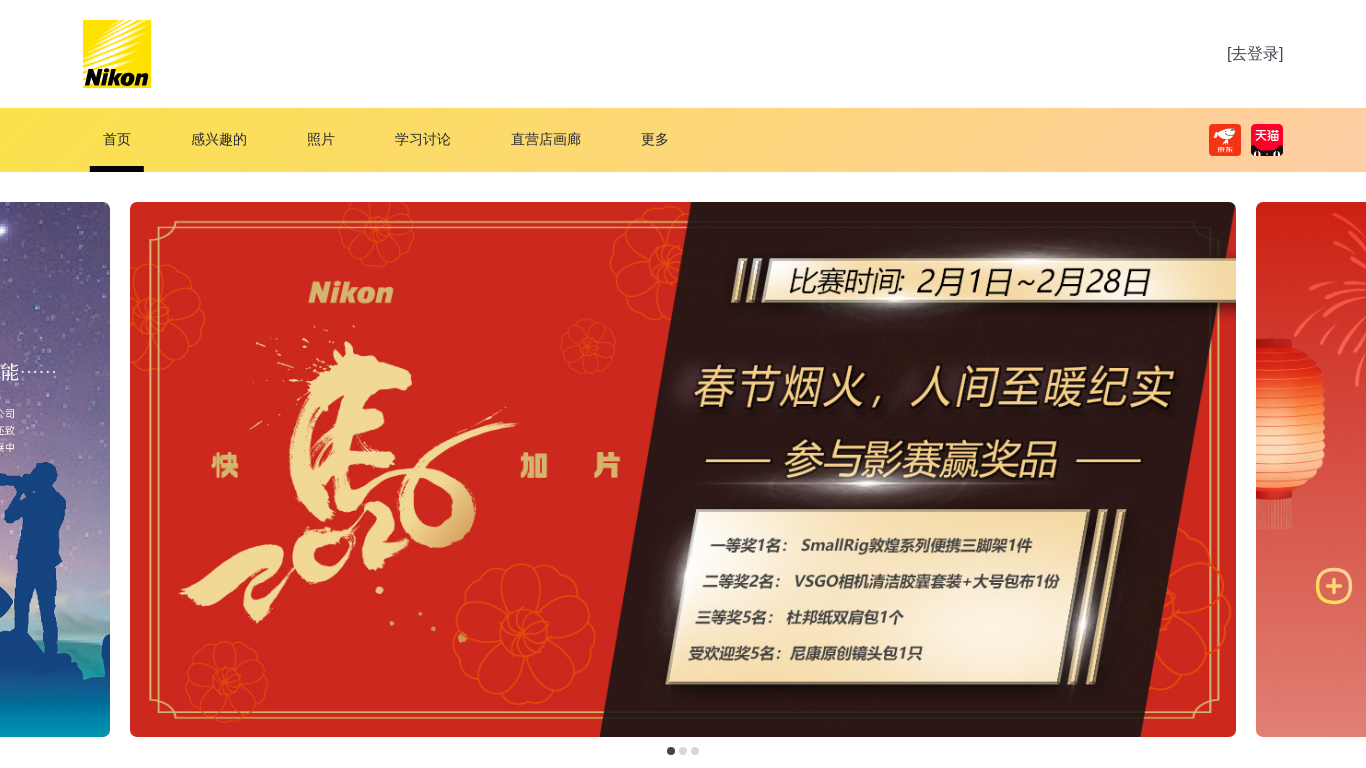

Body element is visible at 1366x768 resolution
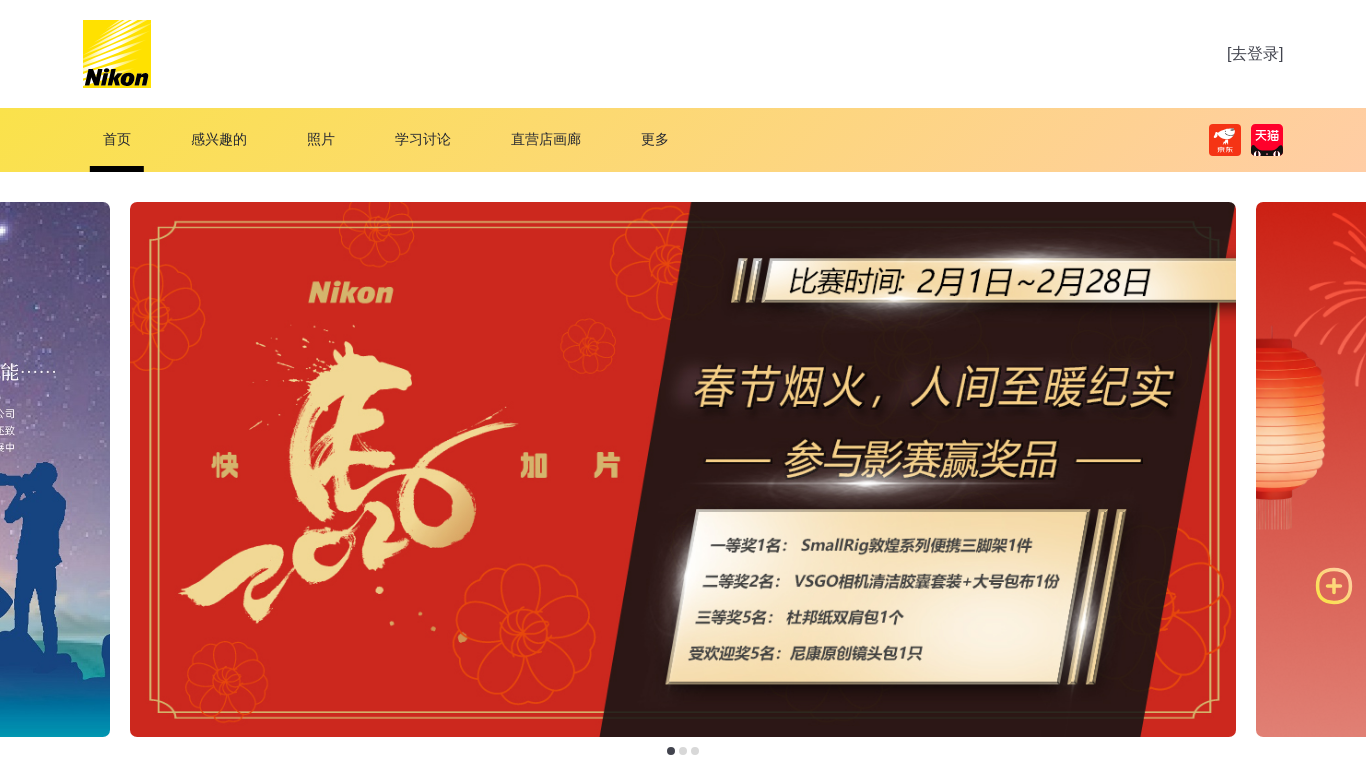

Evaluated document body scroll width: 1366px
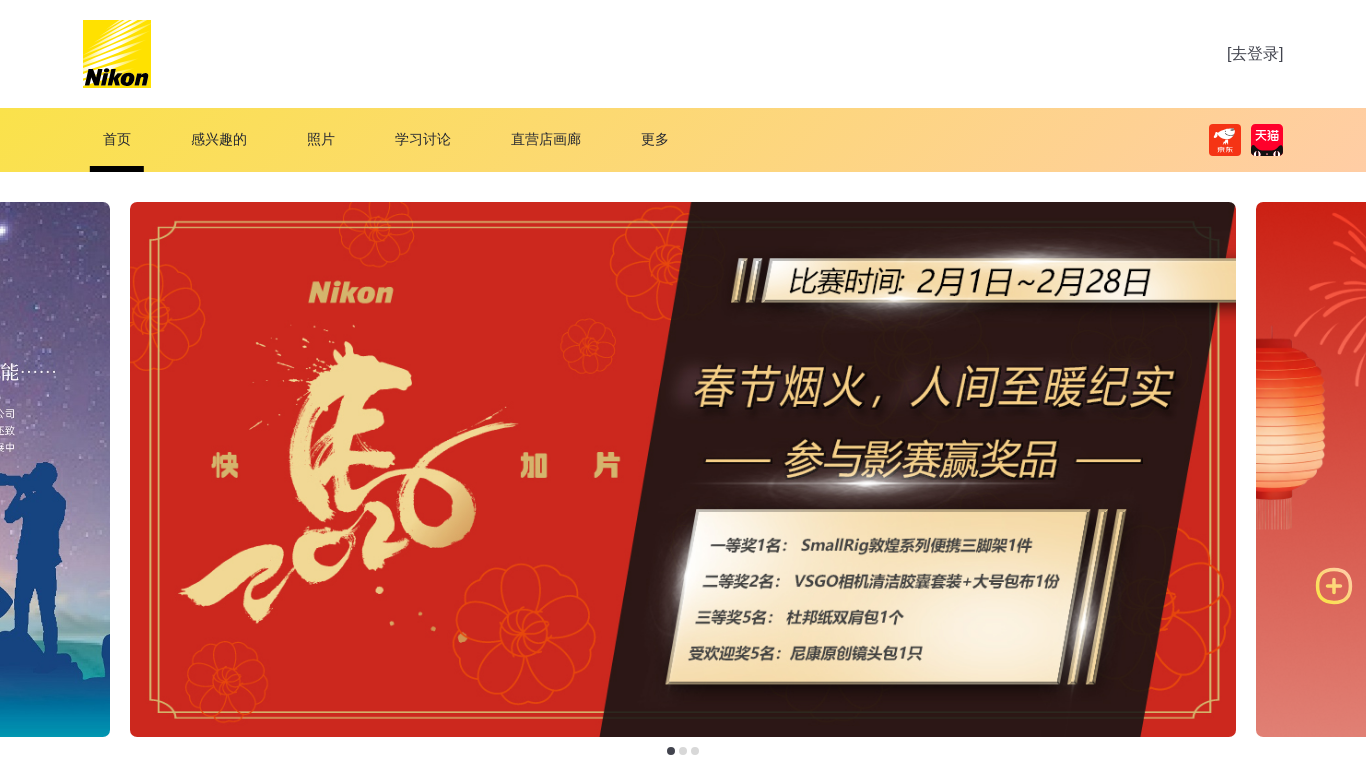

Evaluated window inner width: 1366px
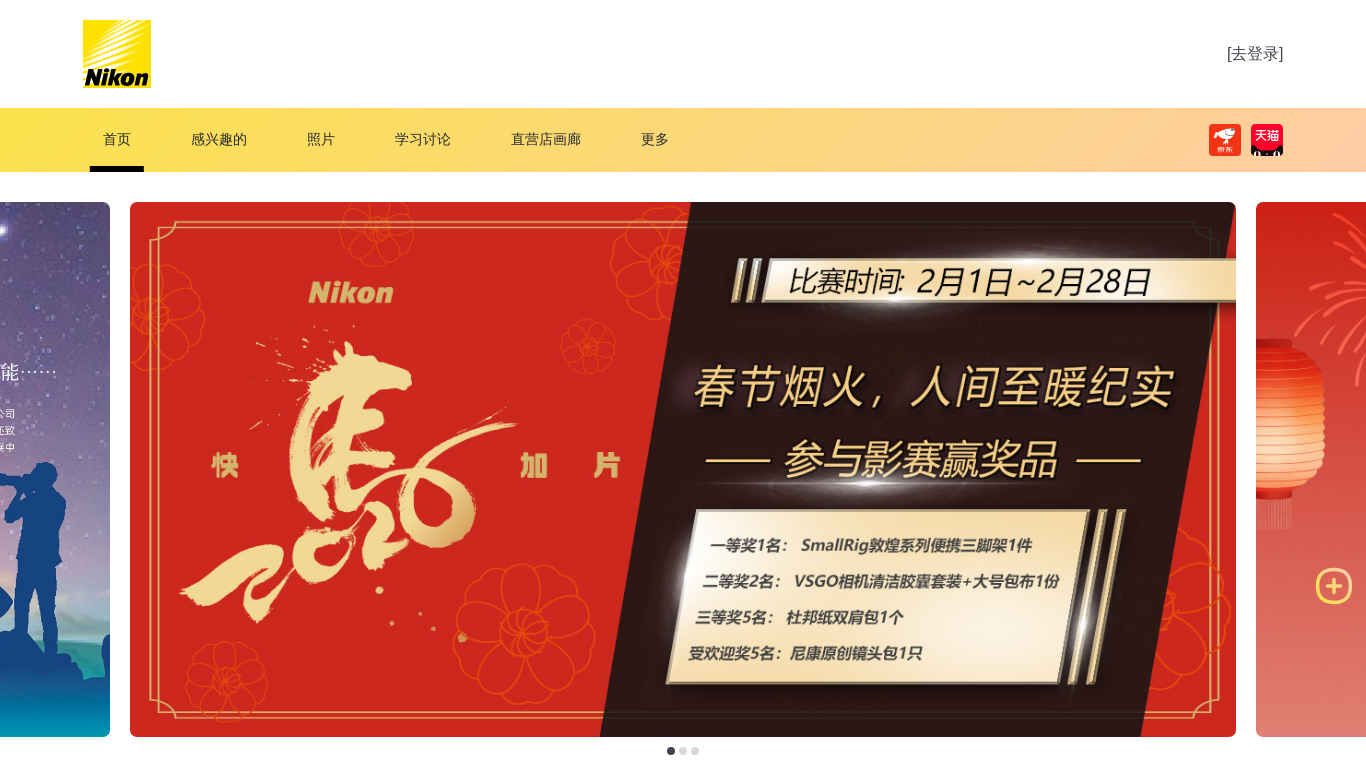

No horizontal scrollbar detected at 1366x768 (body_width: 1366px, window_width: 1366px)
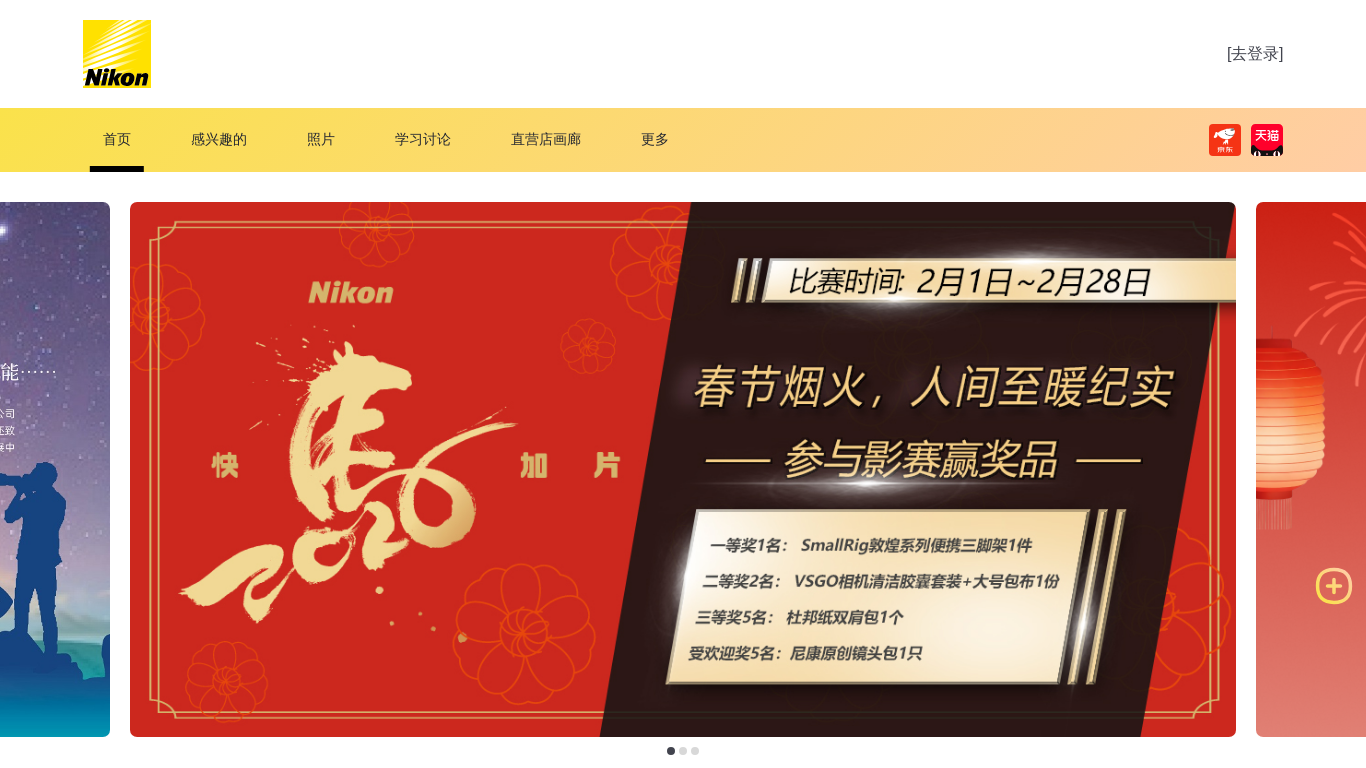

Set viewport size to 768x1024
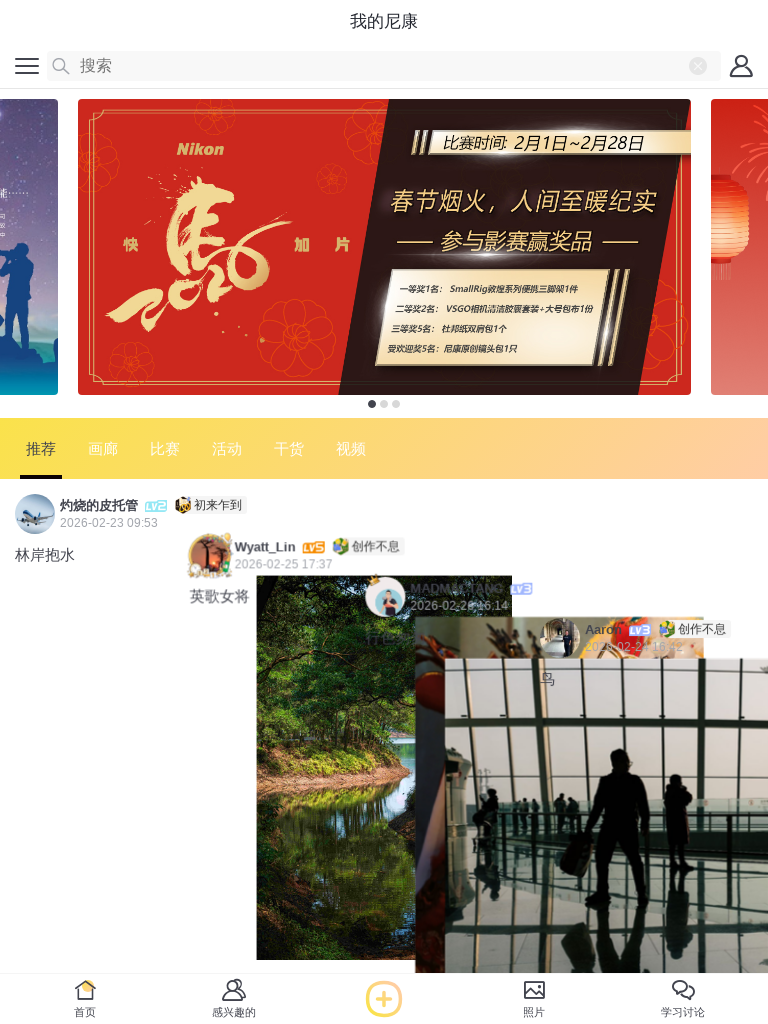

Waited 2 seconds for page to stabilize
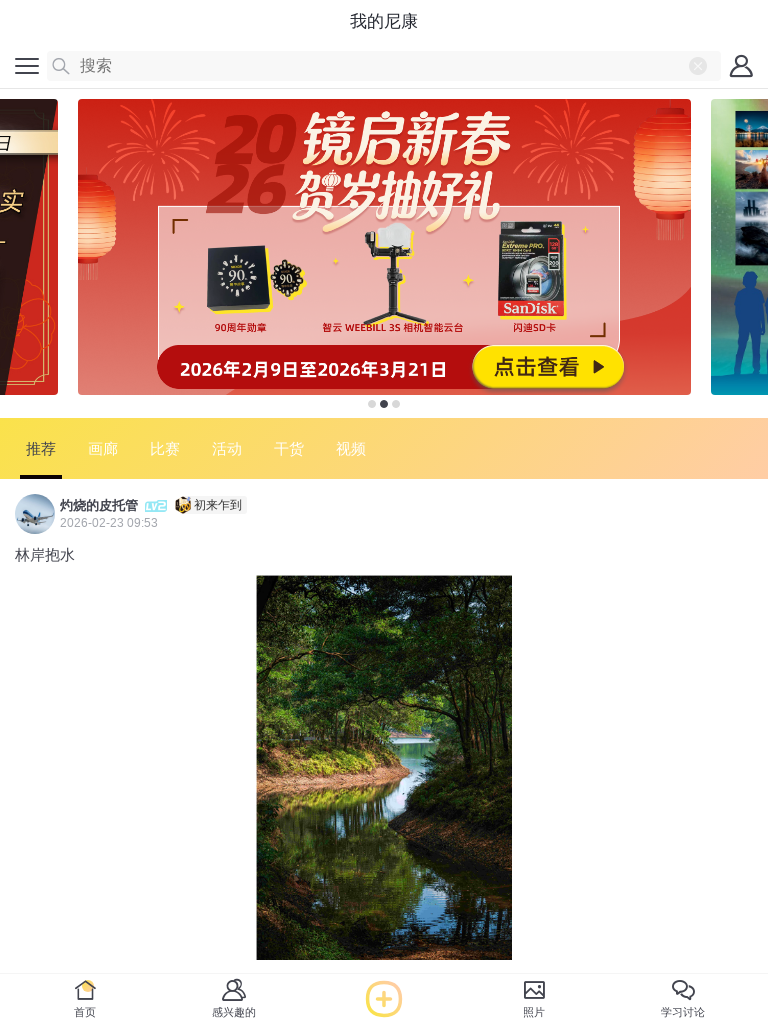

Body element is visible at 768x1024 resolution
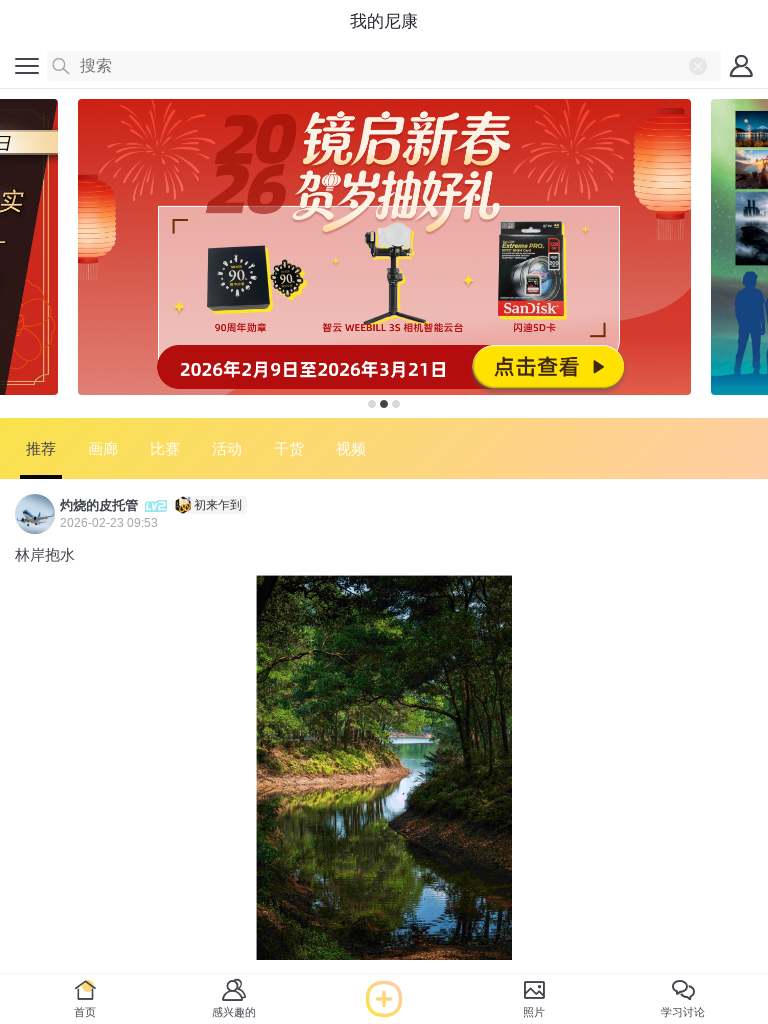

Evaluated document body scroll width: 768px
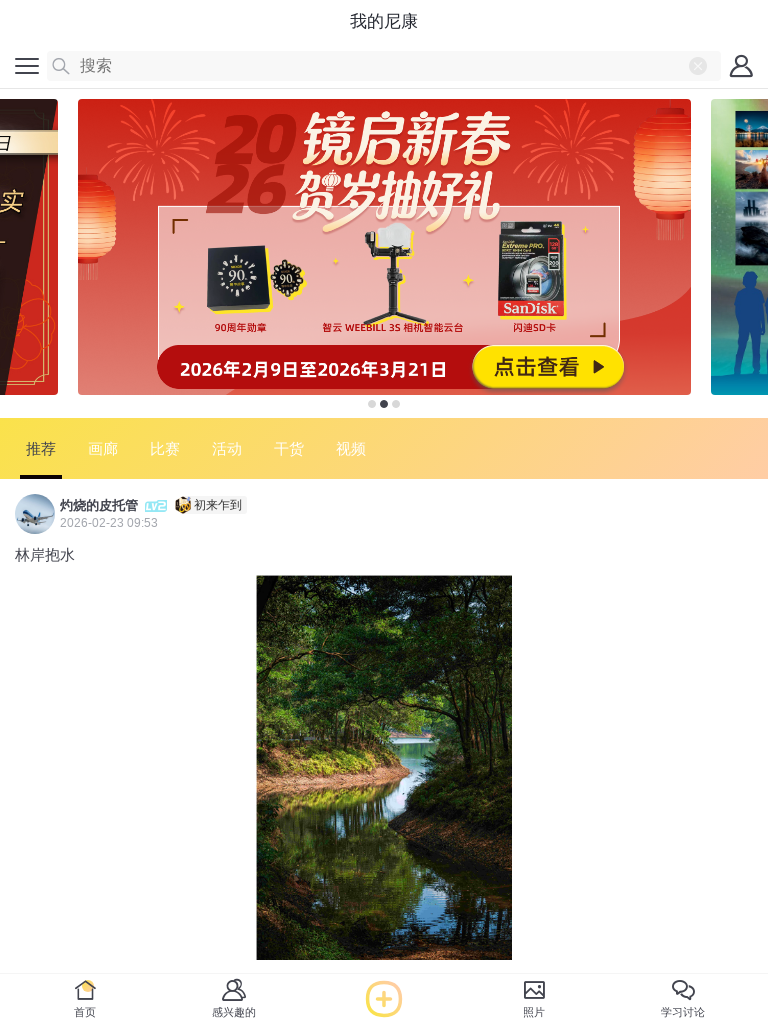

Evaluated window inner width: 768px
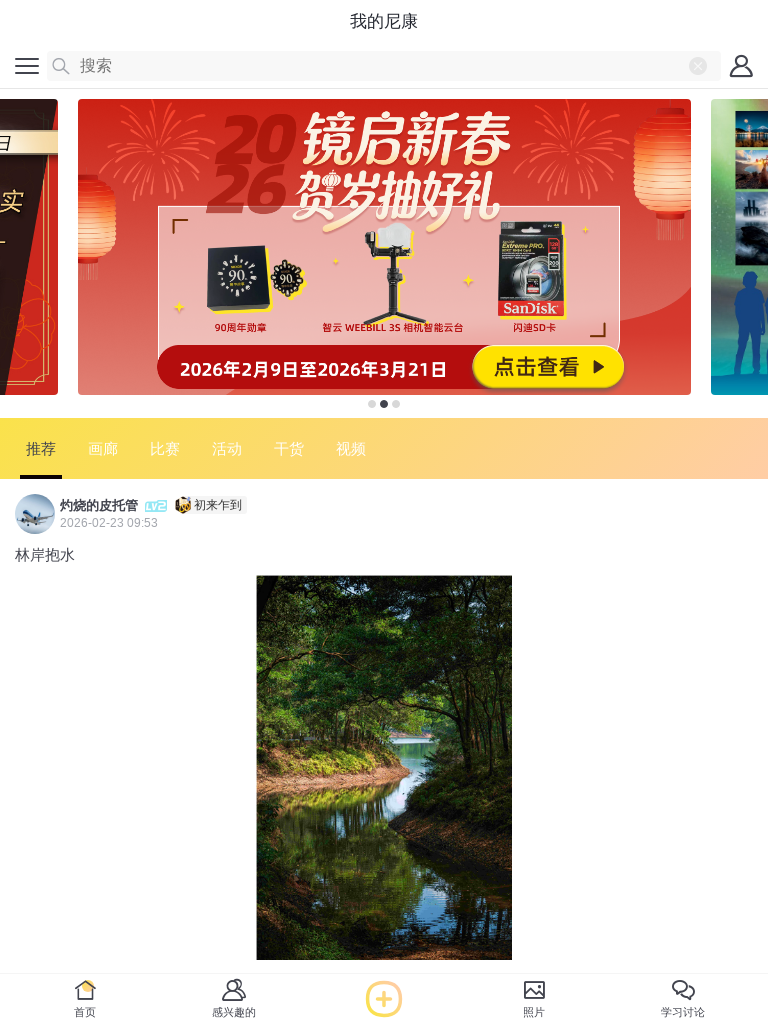

No horizontal scrollbar detected at 768x1024 (body_width: 768px, window_width: 768px)
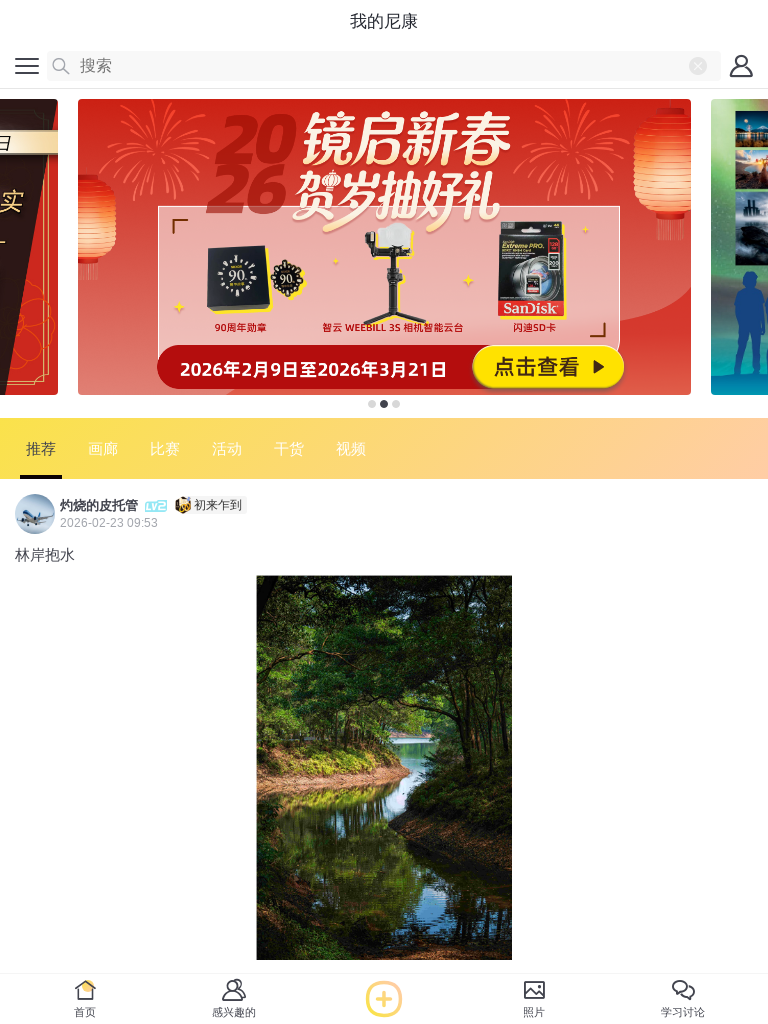

Set viewport size to 375x667
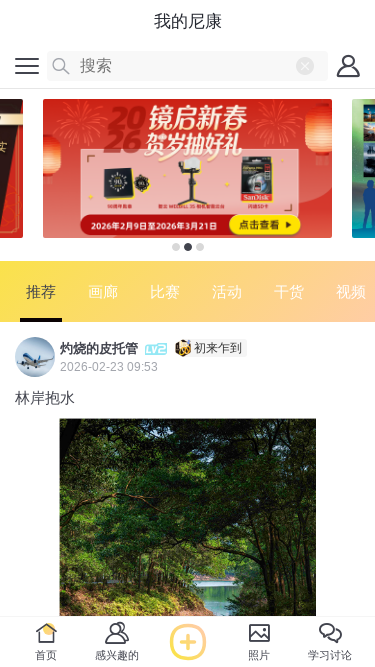

Waited 2 seconds for page to stabilize
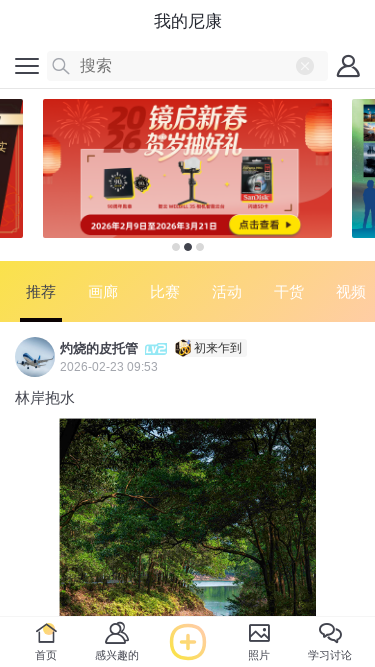

Body element is visible at 375x667 resolution
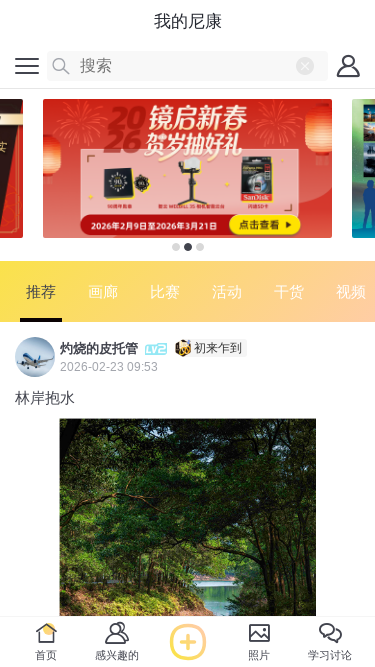

Evaluated document body scroll width: 375px
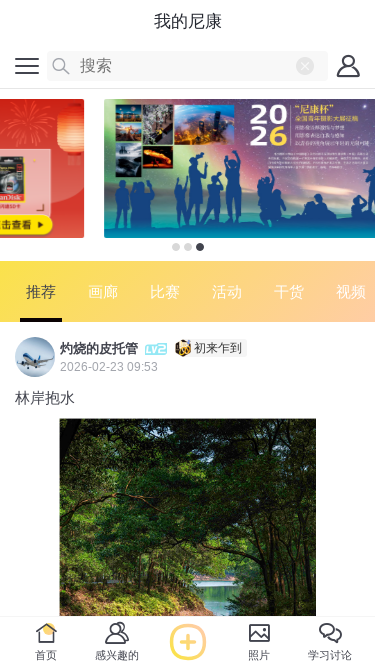

Evaluated window inner width: 375px
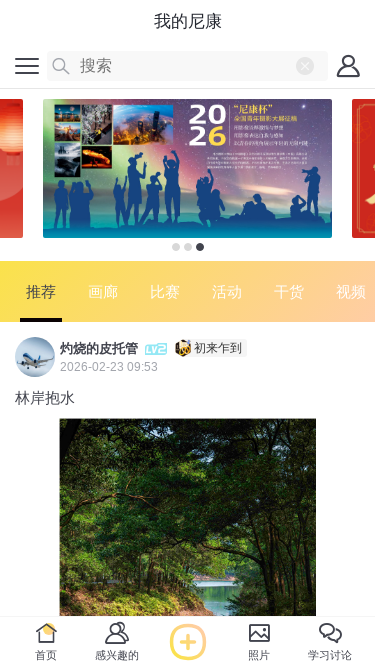

No horizontal scrollbar detected at 375x667 (body_width: 375px, window_width: 375px)
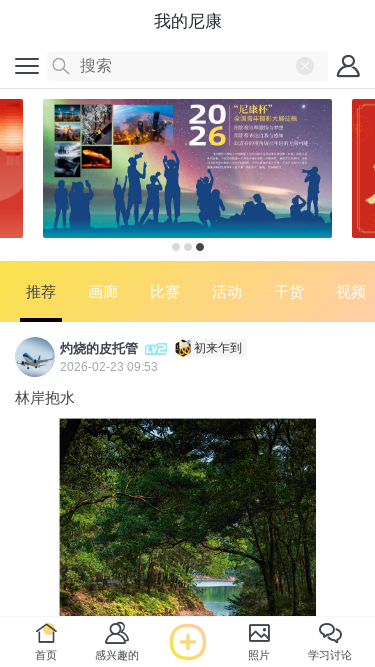

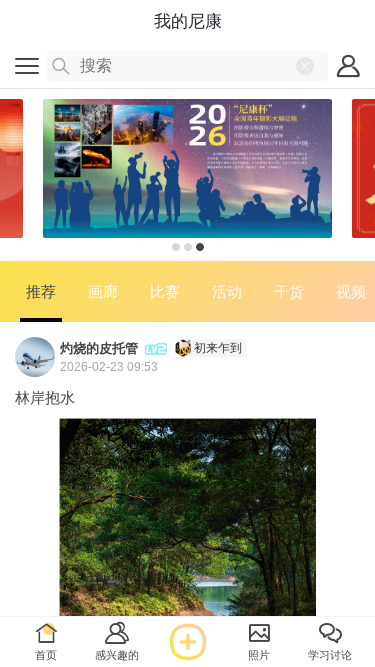